Tests that the "Community Guidelines" footer link navigates to the correct /community_guidelines page

Starting URL: https://scratch.mit.edu

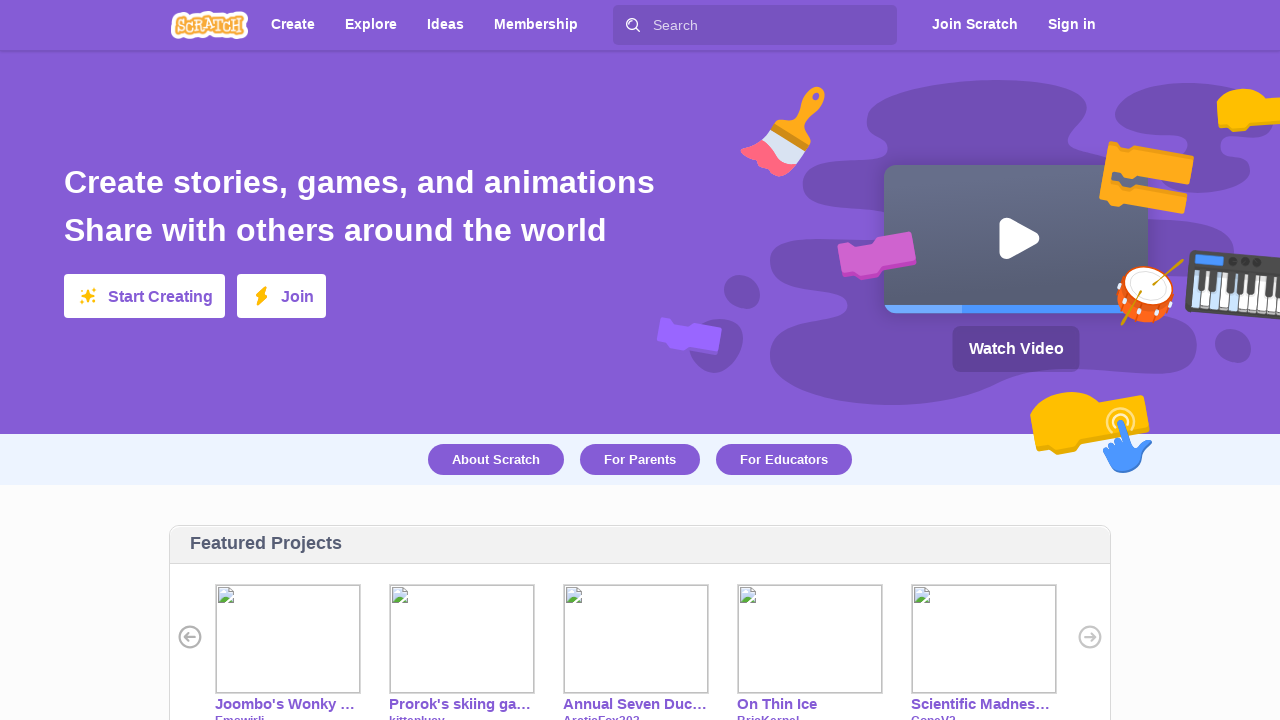

Footer element loaded
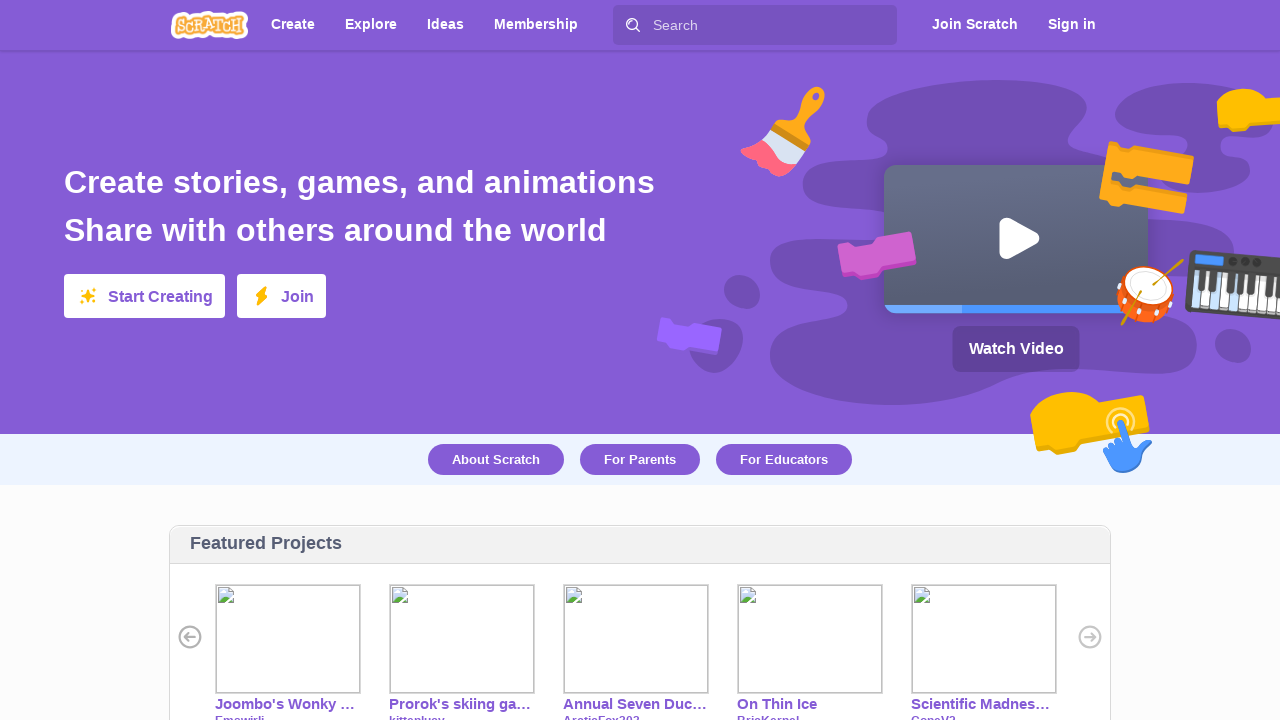

Clicked 'Community Guidelines' link in footer at (431, 486) on #footer >> text=Community Guidelines
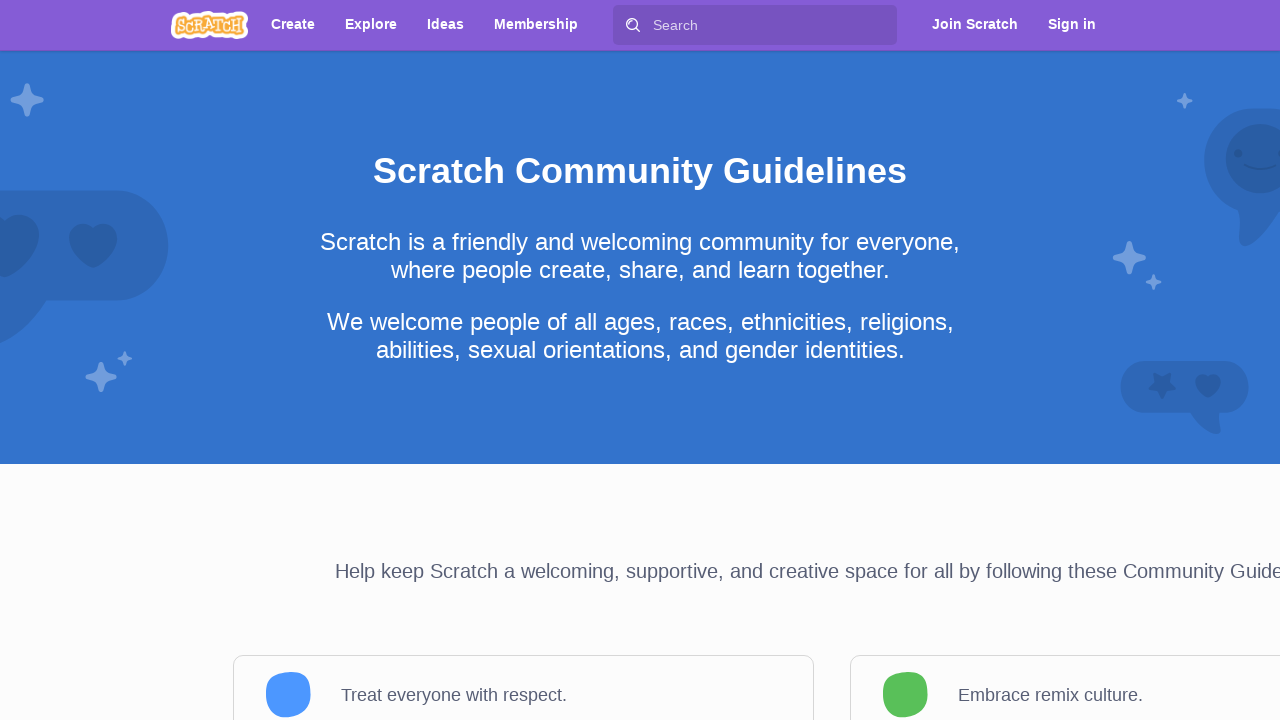

Navigated to /community_guidelines page
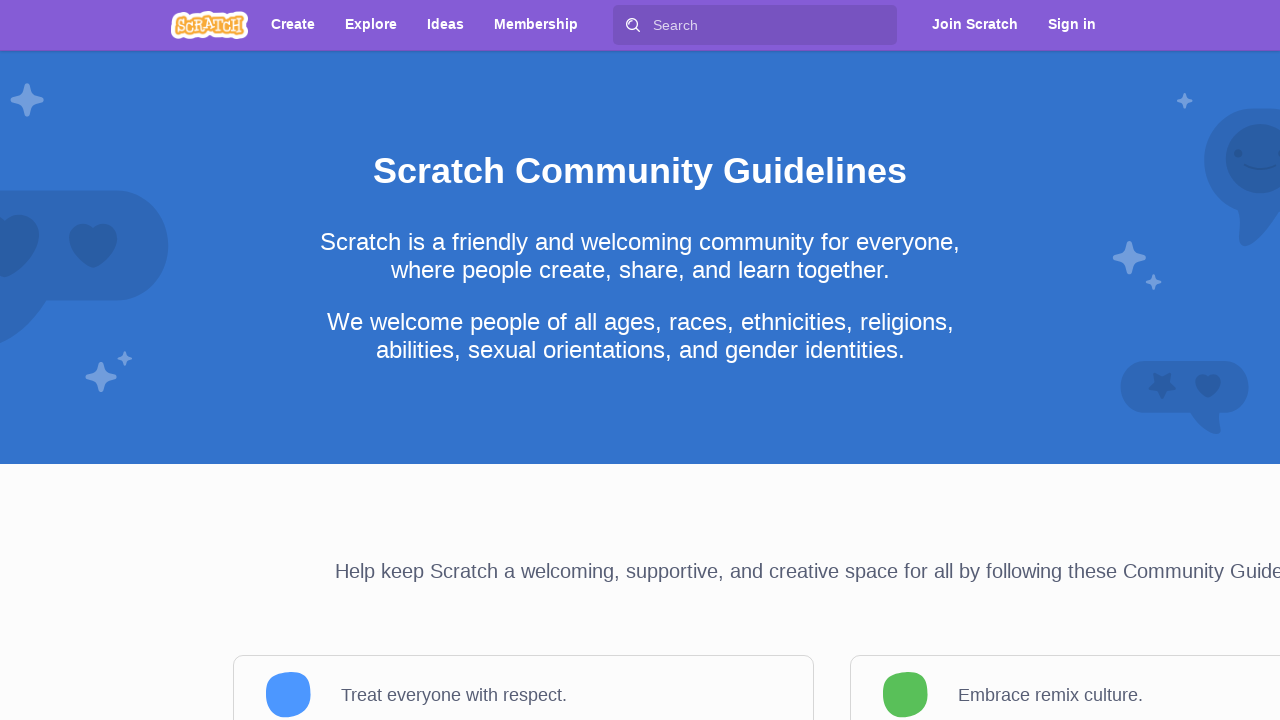

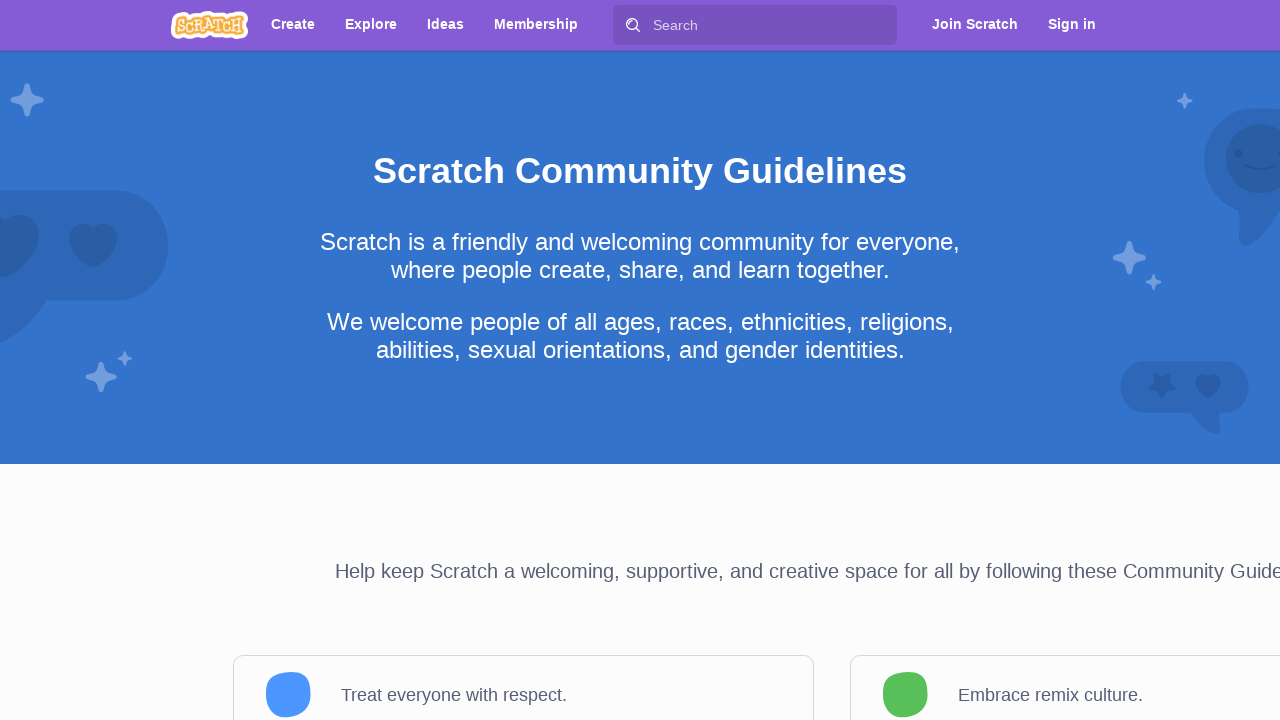